Tests checking all checkboxes on the page

Starting URL: http://www.qaclickacademy.com/practice.php

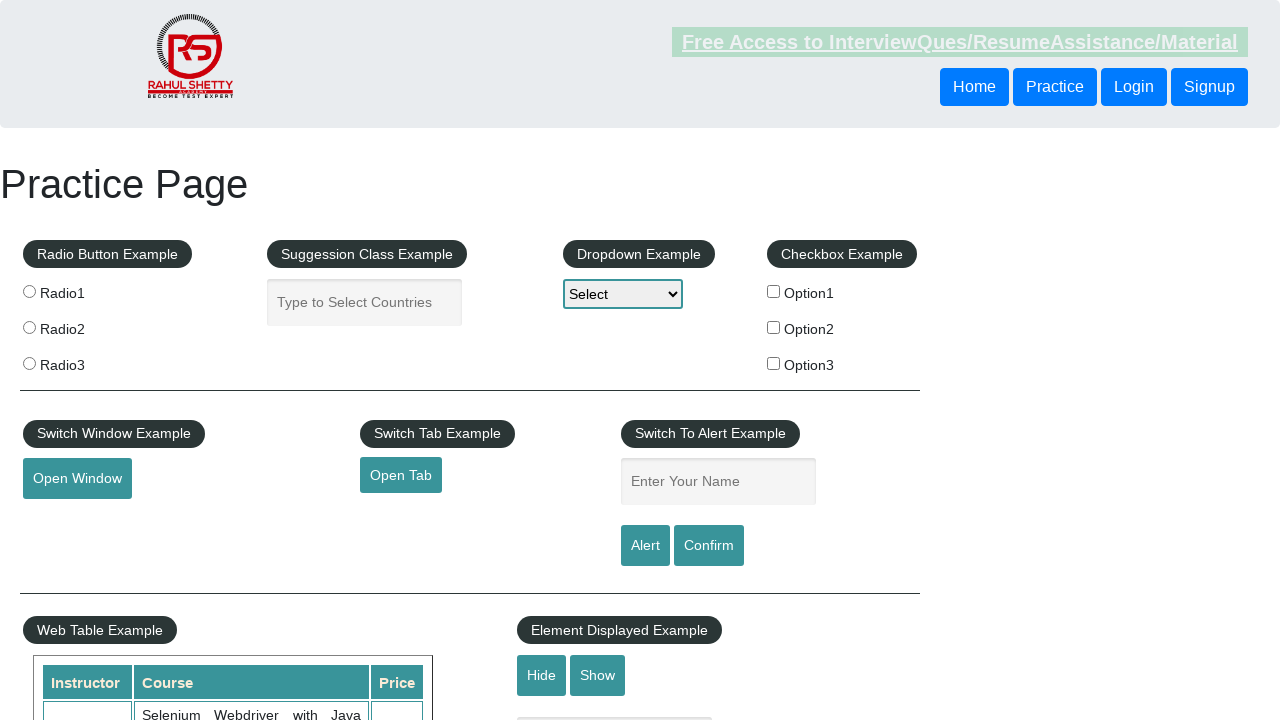

Located all checkboxes on the page
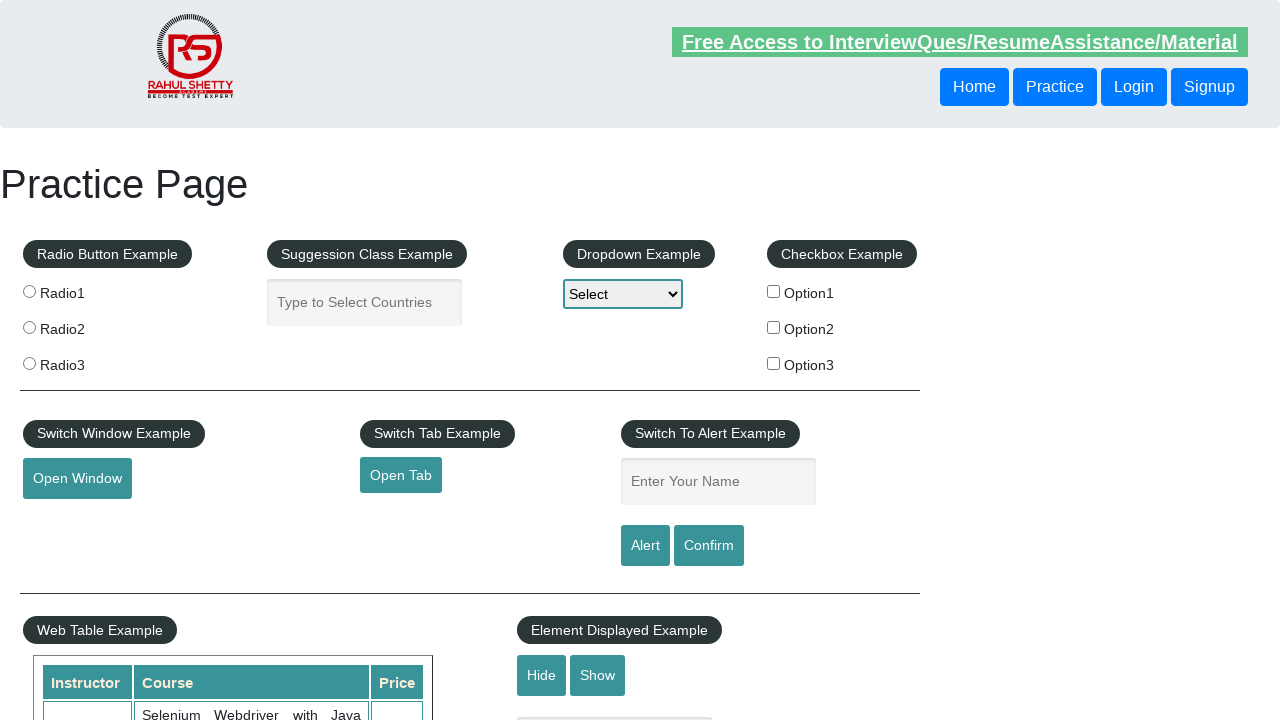

Found 3 checkboxes on the page
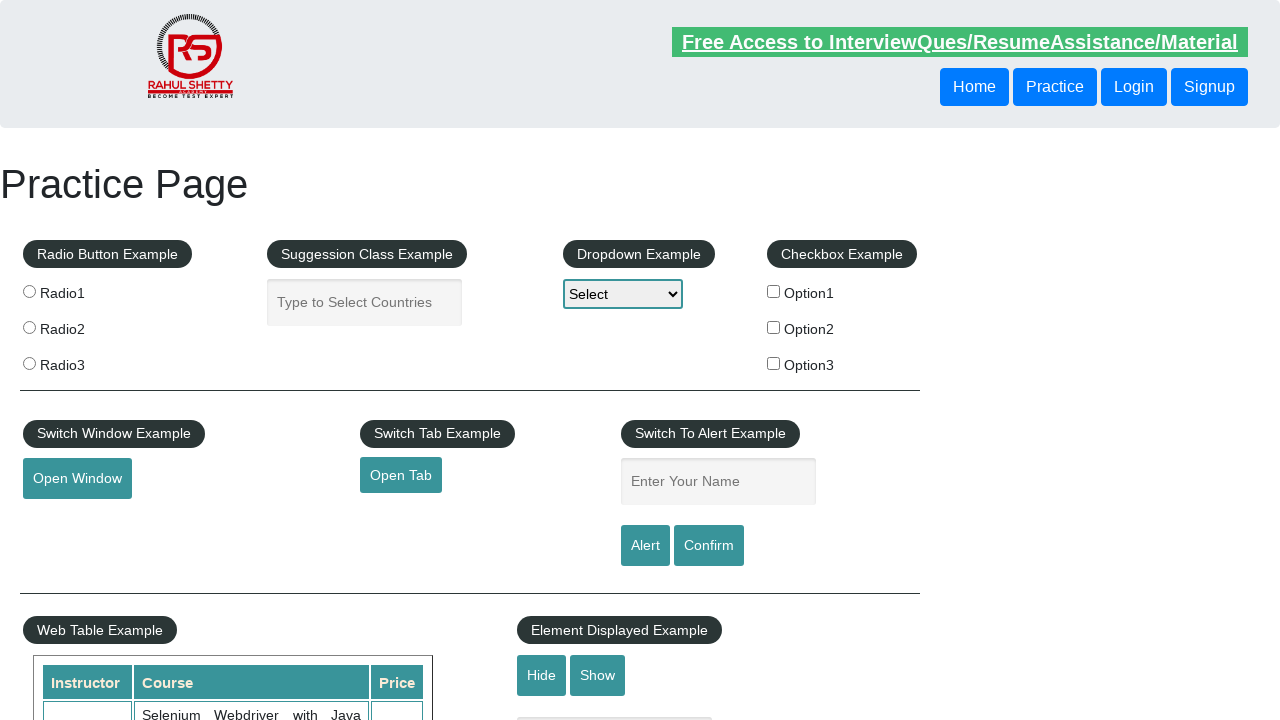

Clicked checkbox 1 of 3 at (774, 291) on input[type='checkbox'] >> nth=0
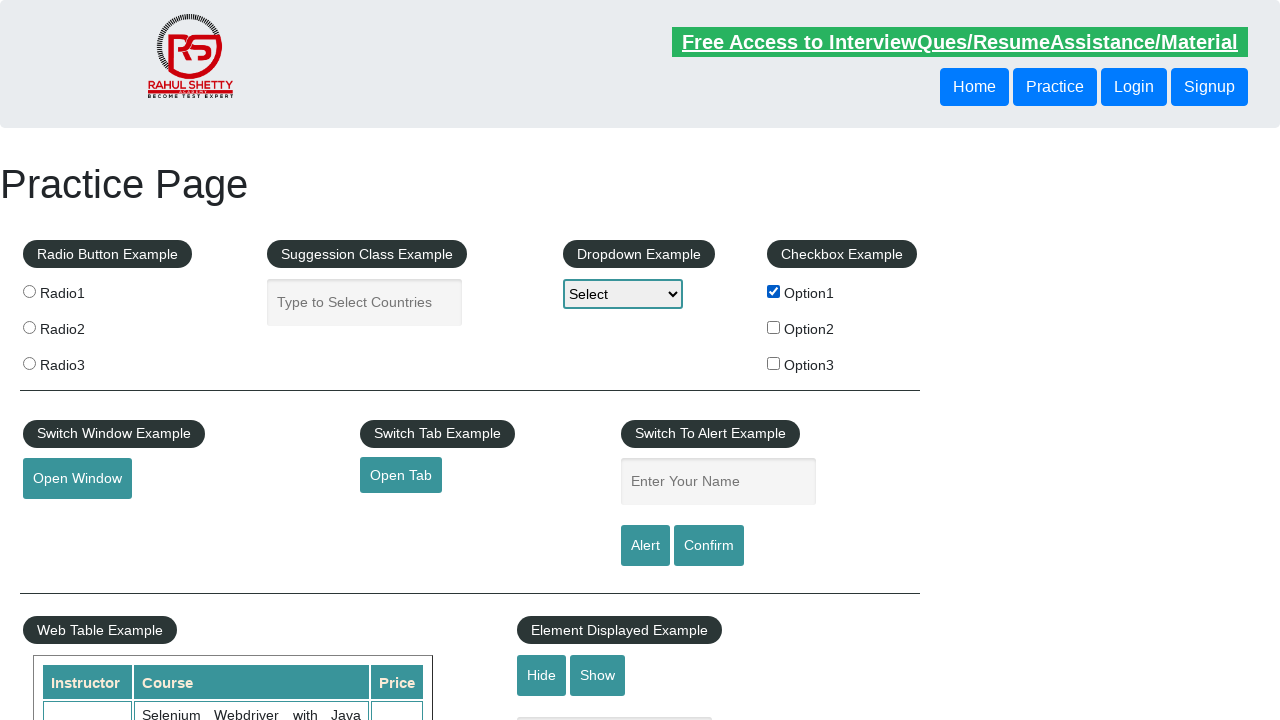

Clicked checkbox 2 of 3 at (774, 327) on input[type='checkbox'] >> nth=1
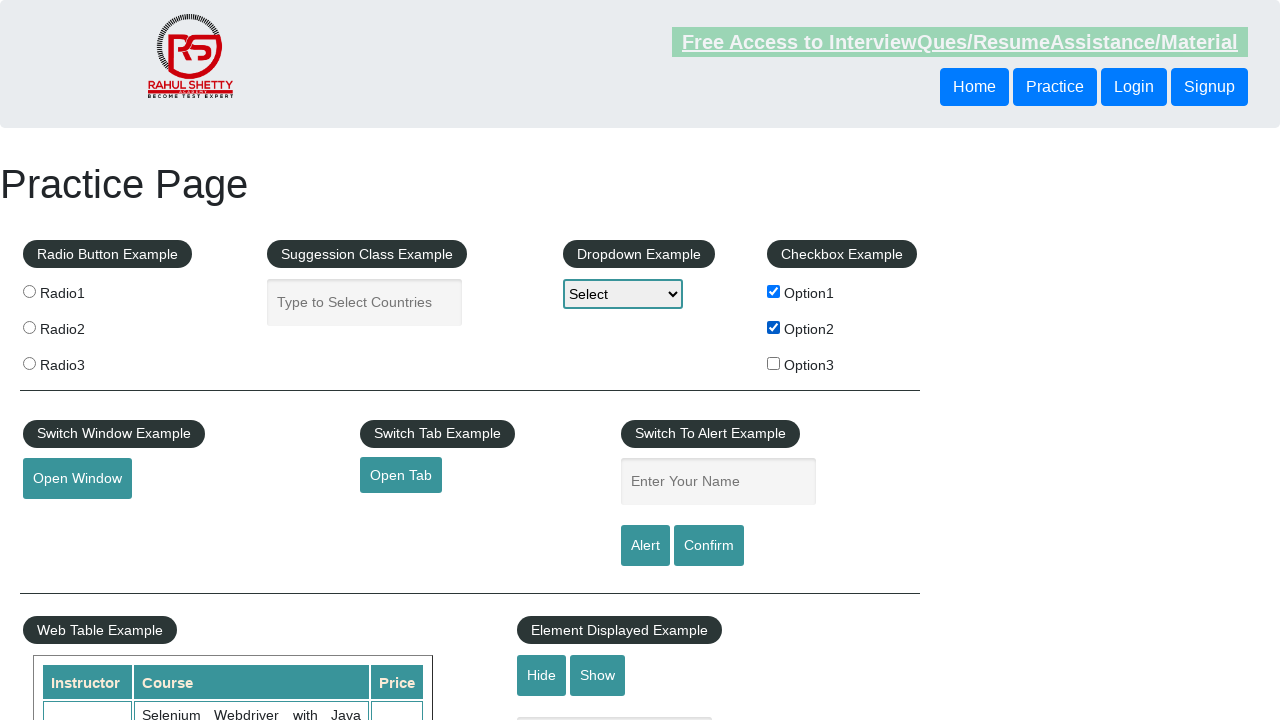

Clicked checkbox 3 of 3 at (774, 363) on input[type='checkbox'] >> nth=2
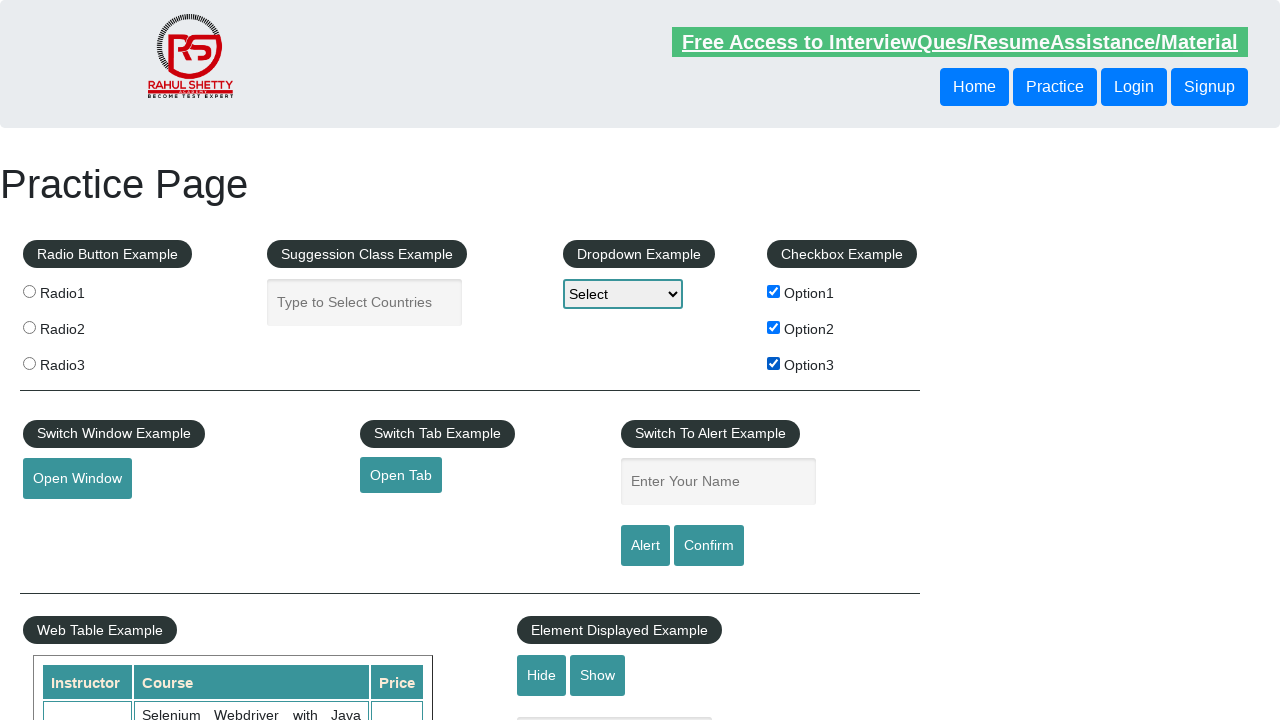

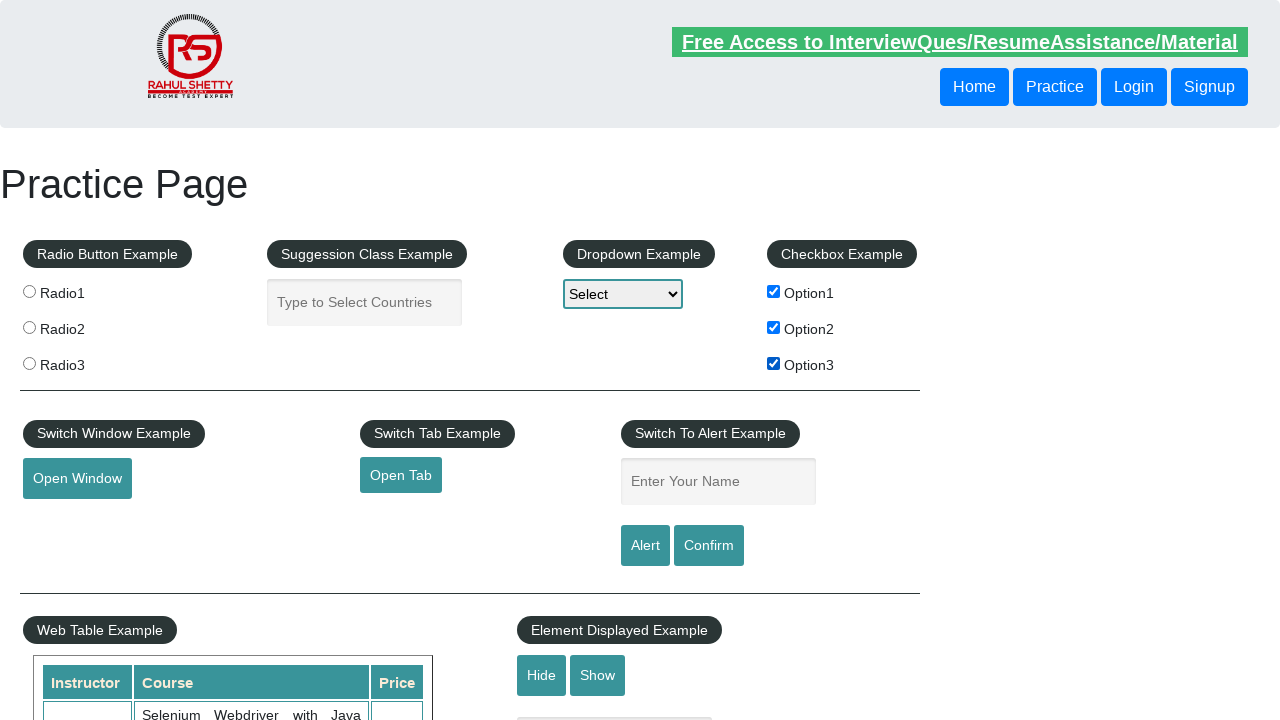